Tests dropdown selection functionality on a registration form by selecting the 4th option (index 3) from a country/skills dropdown.

Starting URL: http://demo.automationtesting.in/Register.html

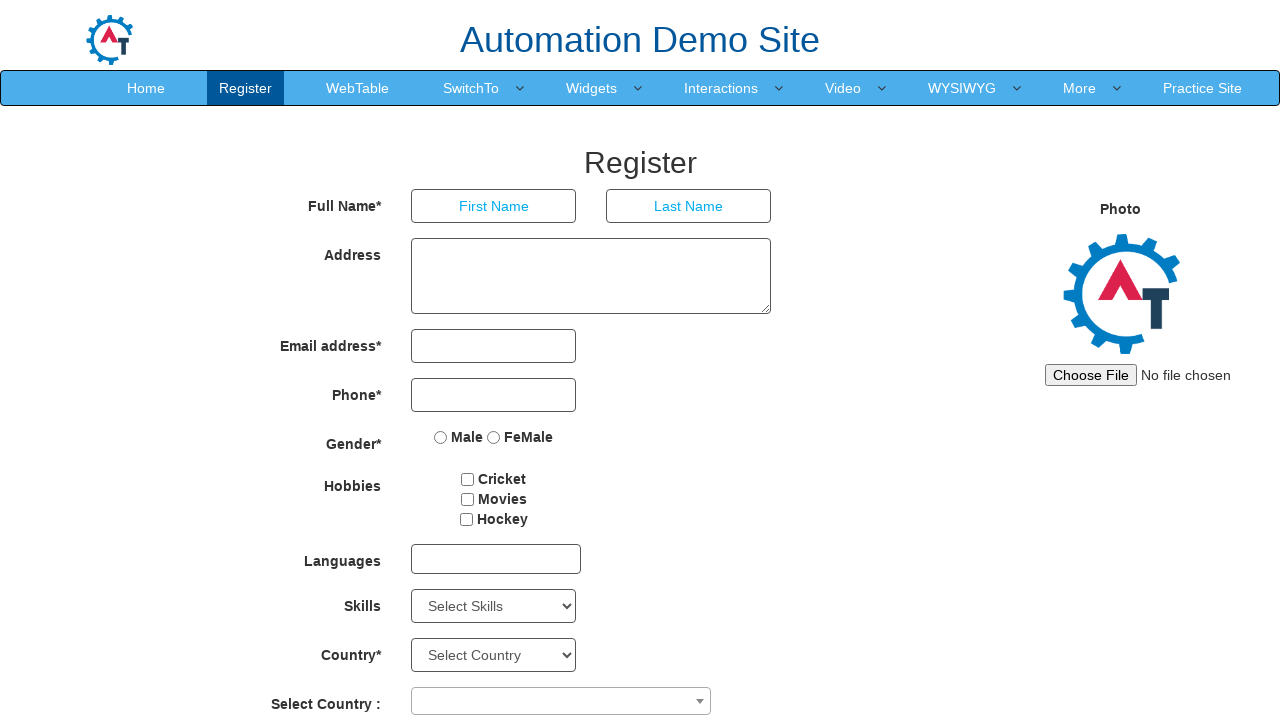

Navigated to registration form page
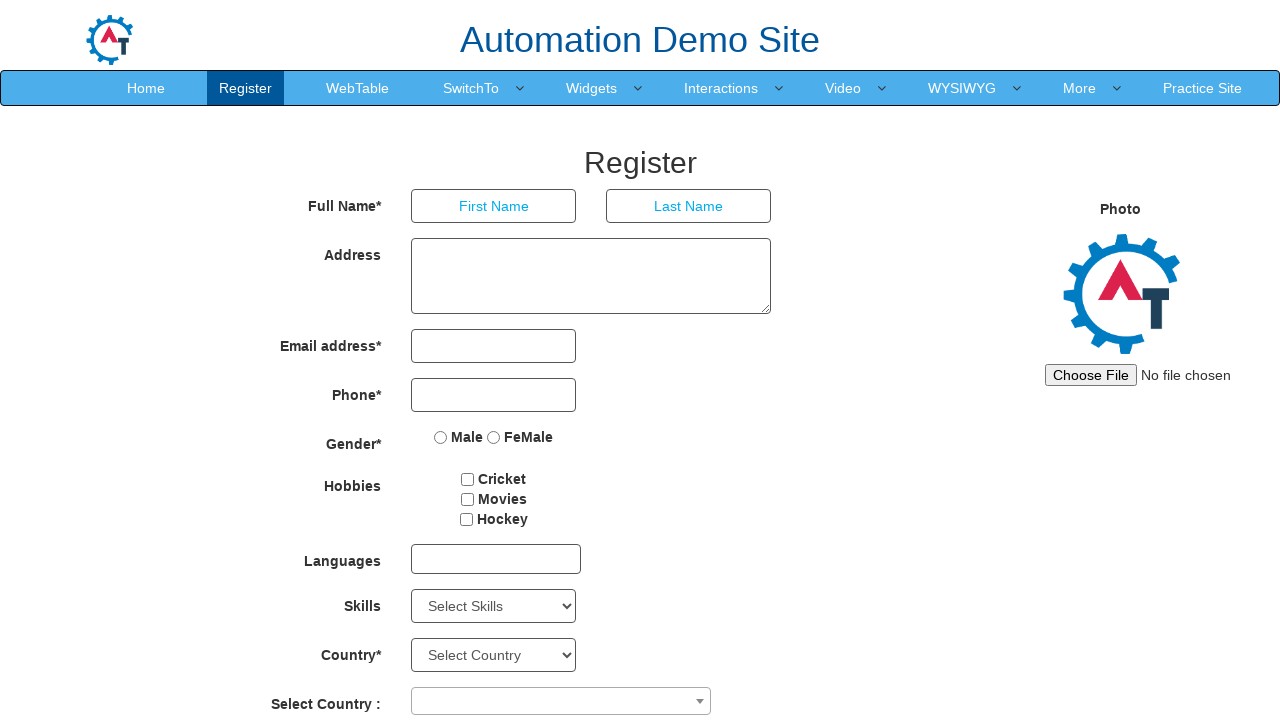

Located country/skills dropdown element
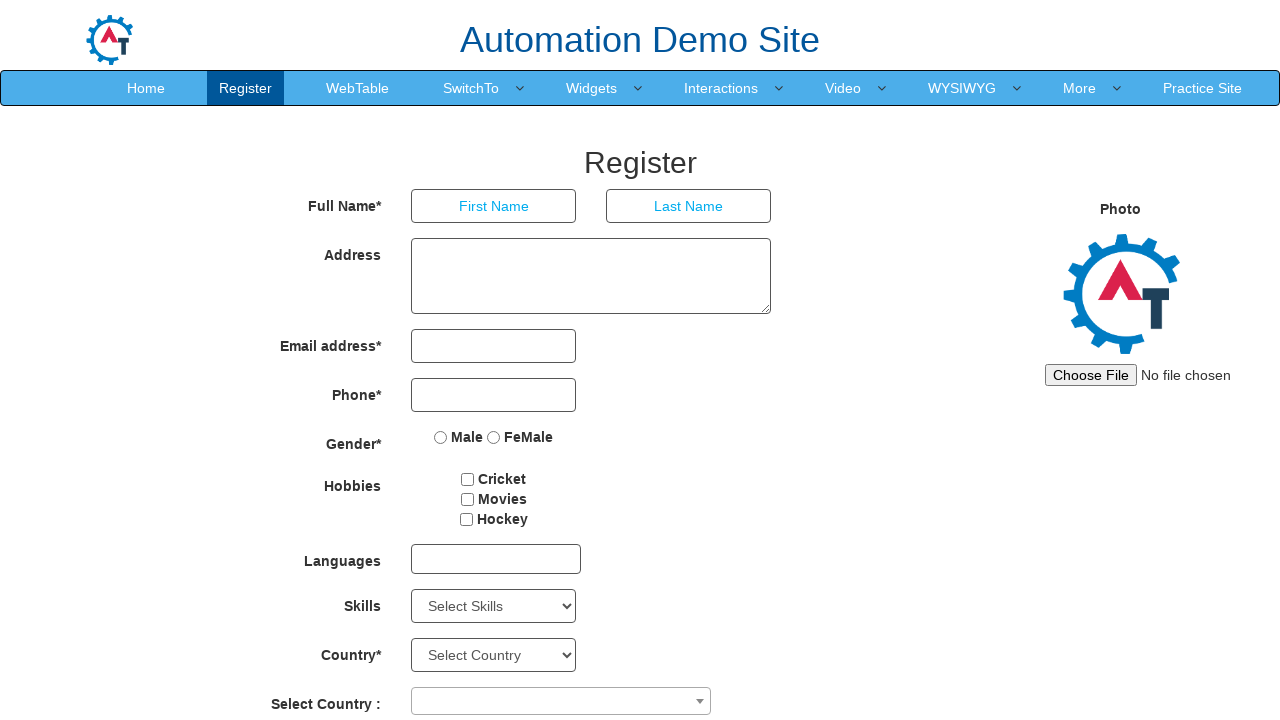

Selected 4th option (index 3) from dropdown on xpath=/html/body/section/div/div/div[2]/form/div[8]/div/select
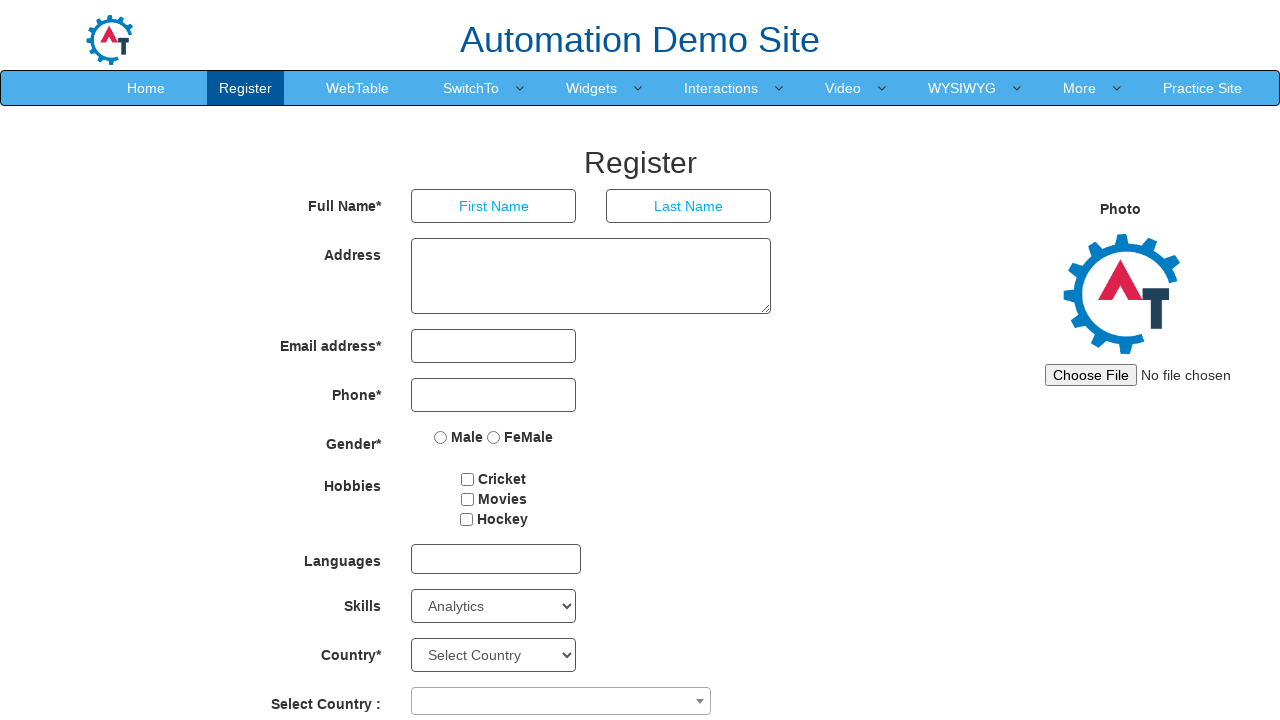

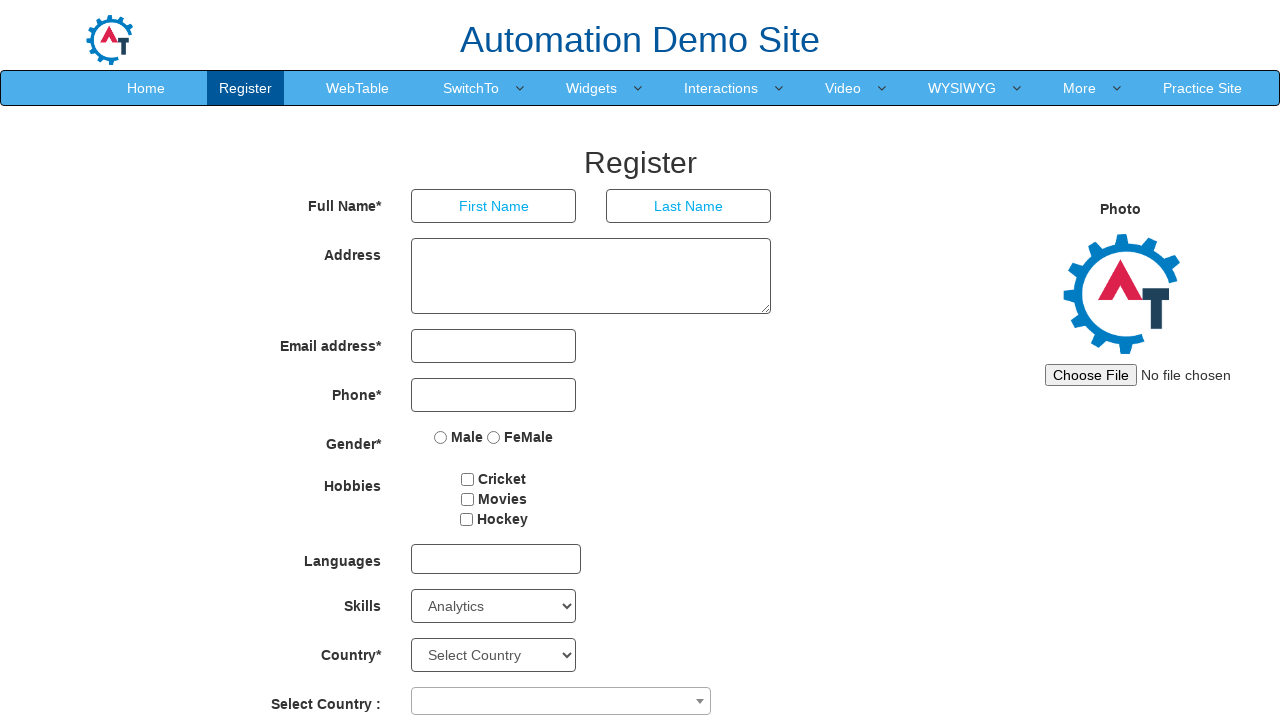